Tests the contact us form on merolagani.com by filling in name, mobile number, email, and message fields, then clicking the reset button to clear the form.

Starting URL: https://merolagani.com/ContactUs.aspx

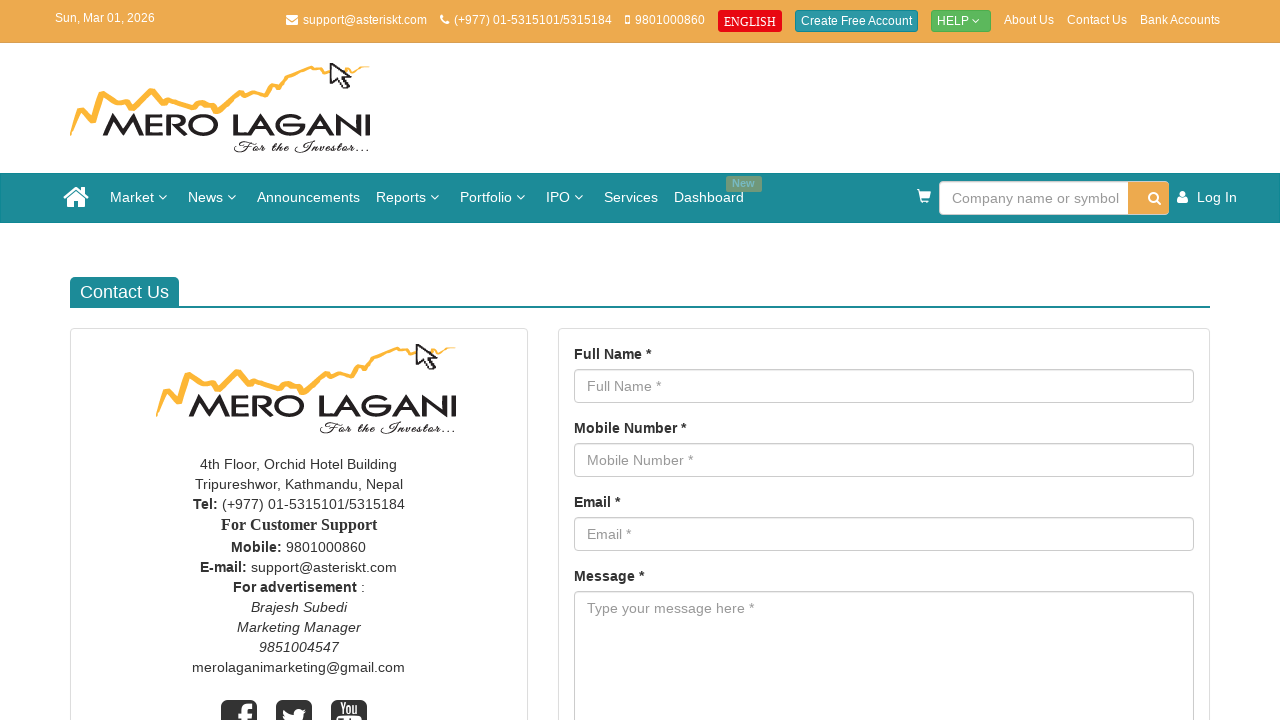

Filled full name field with 'Rajesh Sharma' on input#ctl00_ContentPlaceHolder1_txtFullName
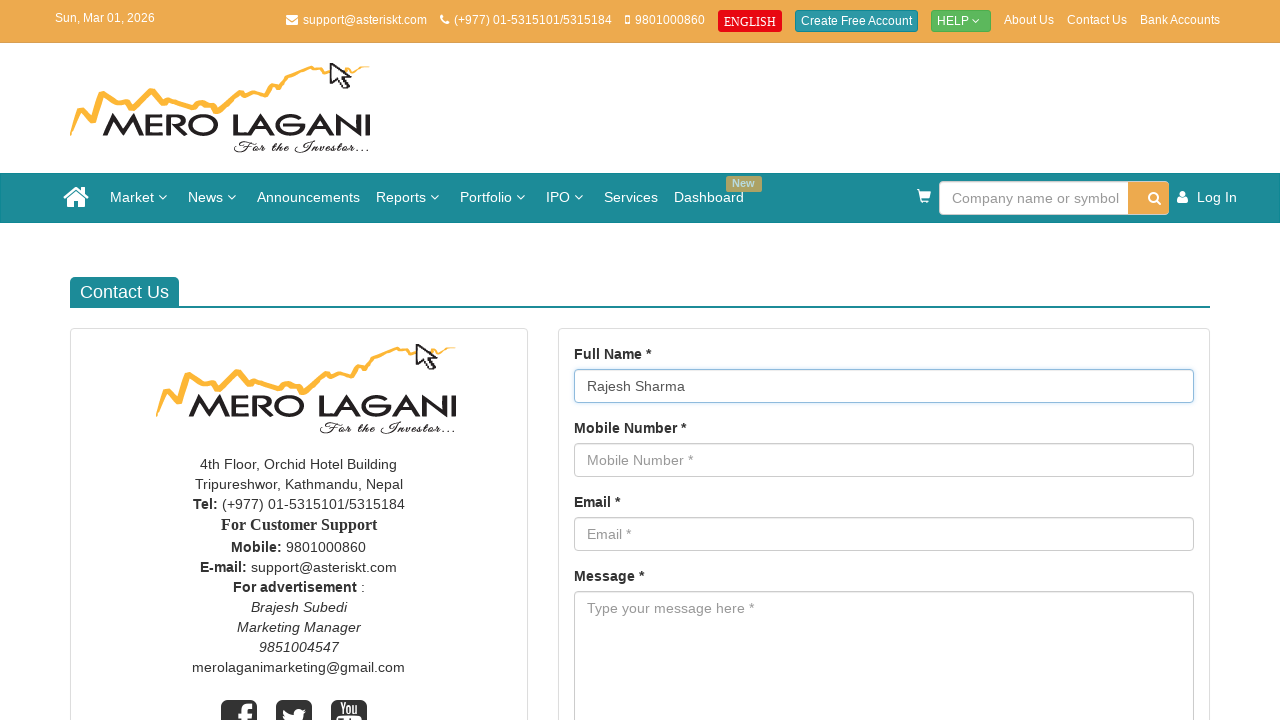

Filled mobile number field with '9812345678' on input#ctl00_ContentPlaceHolder1_txtMobileNo
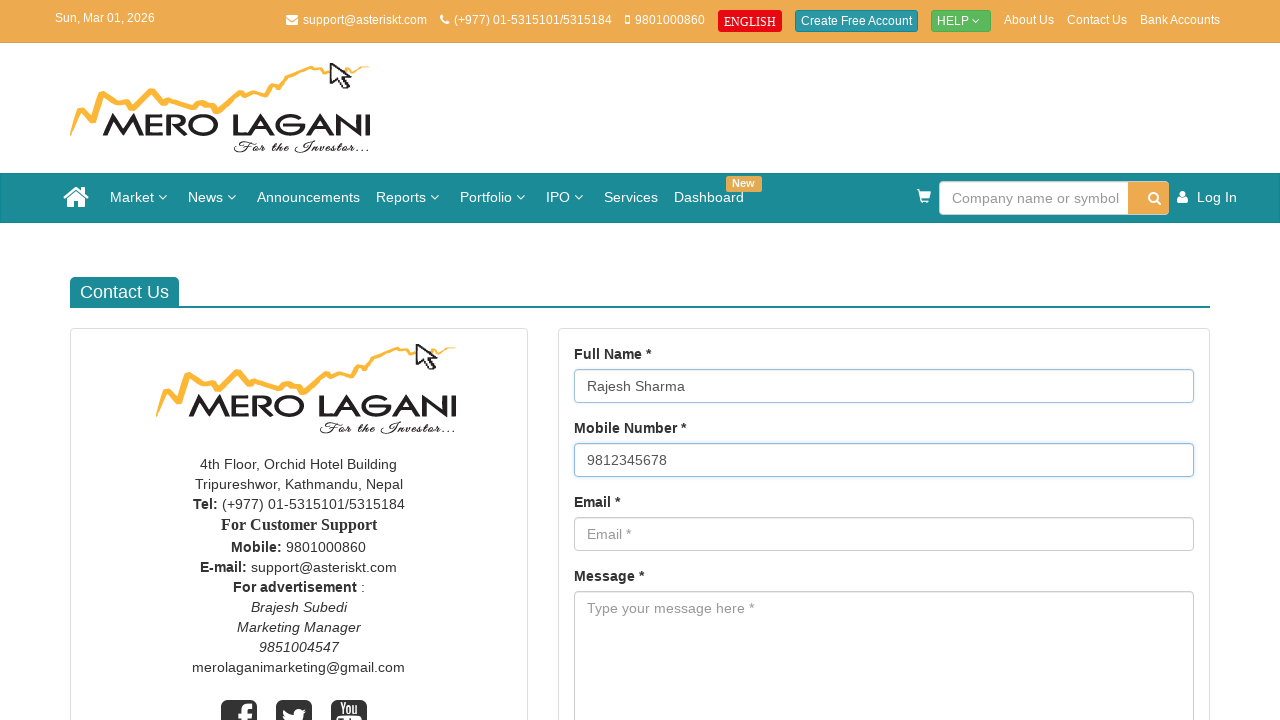

Filled email field with 'rajesh.sharma@example.com' on input#ctl00_ContentPlaceHolder1_txtEmail
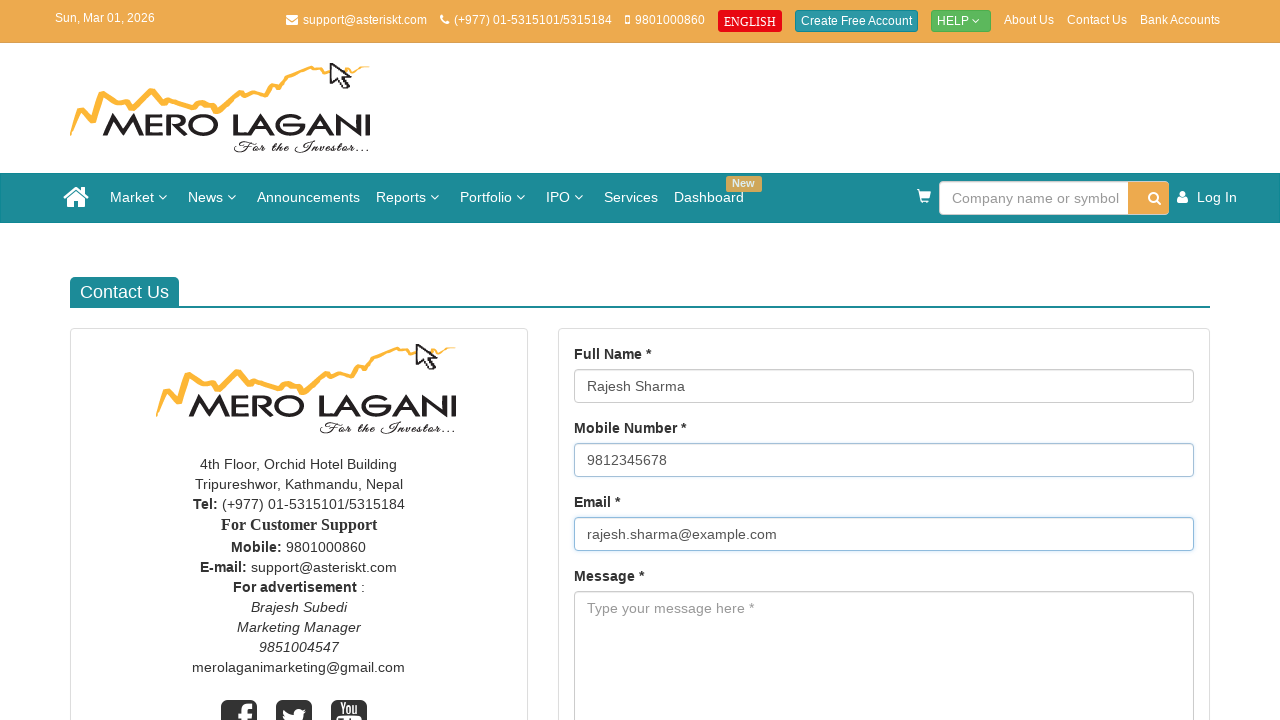

Retrieved contact info text from page
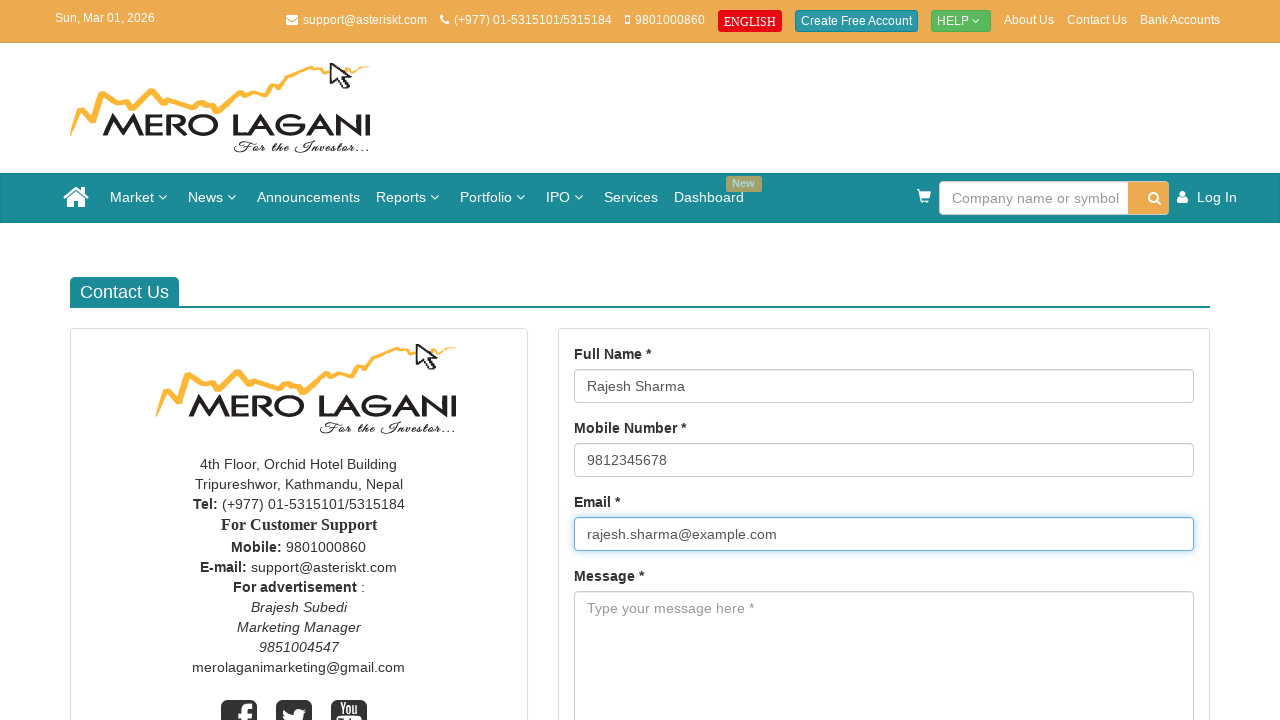

Filled message field with contact info or default test message on textarea#ctl00_ContentPlaceHolder1_txtMessage
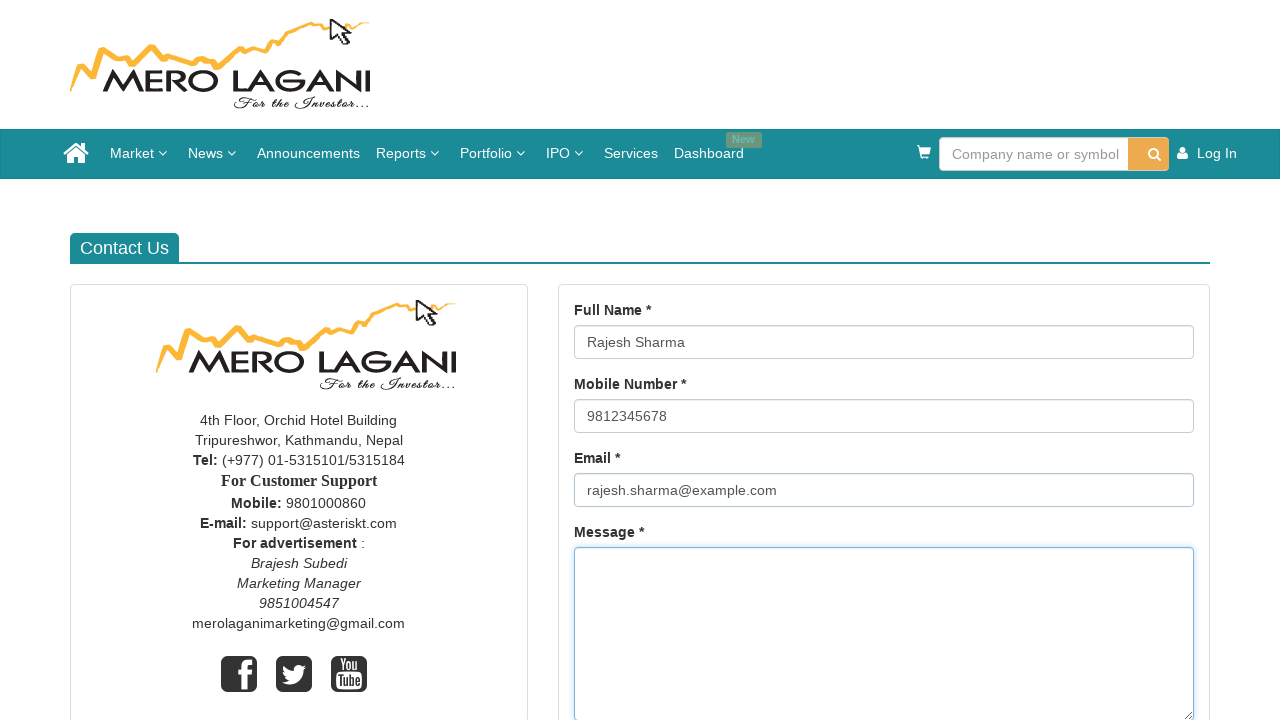

Clicked reset button to clear the form at (684, 703) on button.btn.btn-default
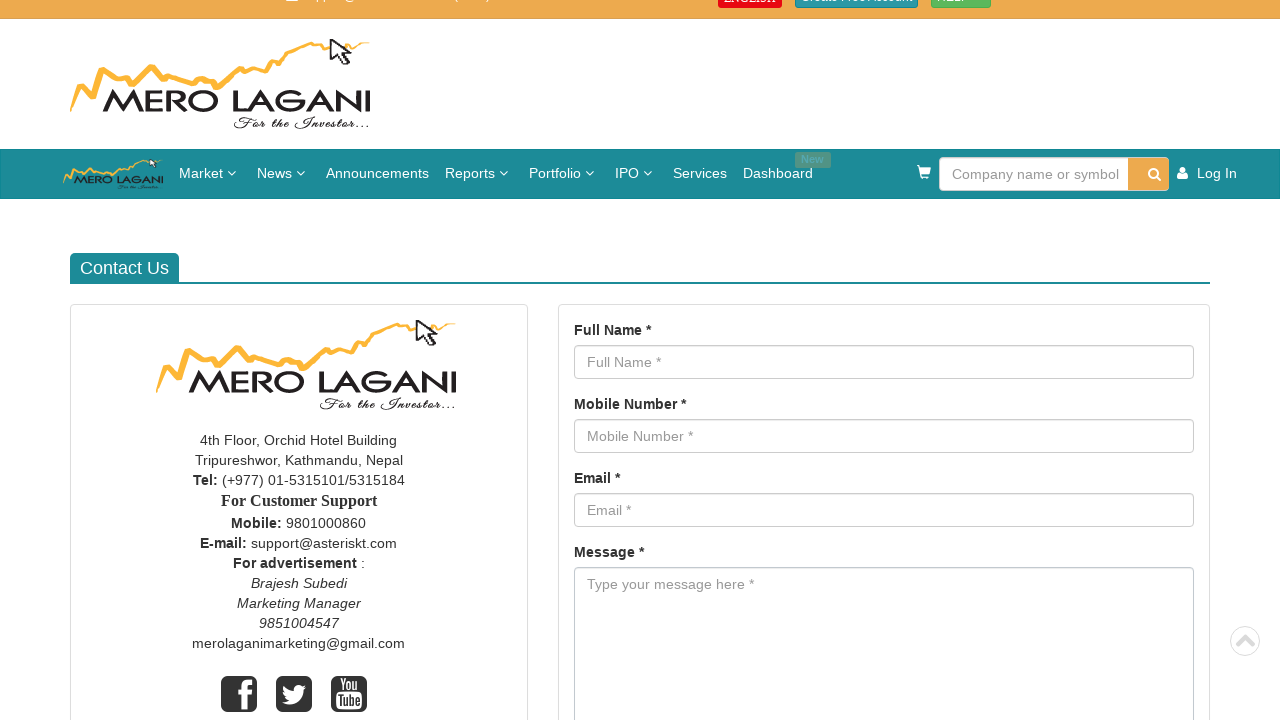

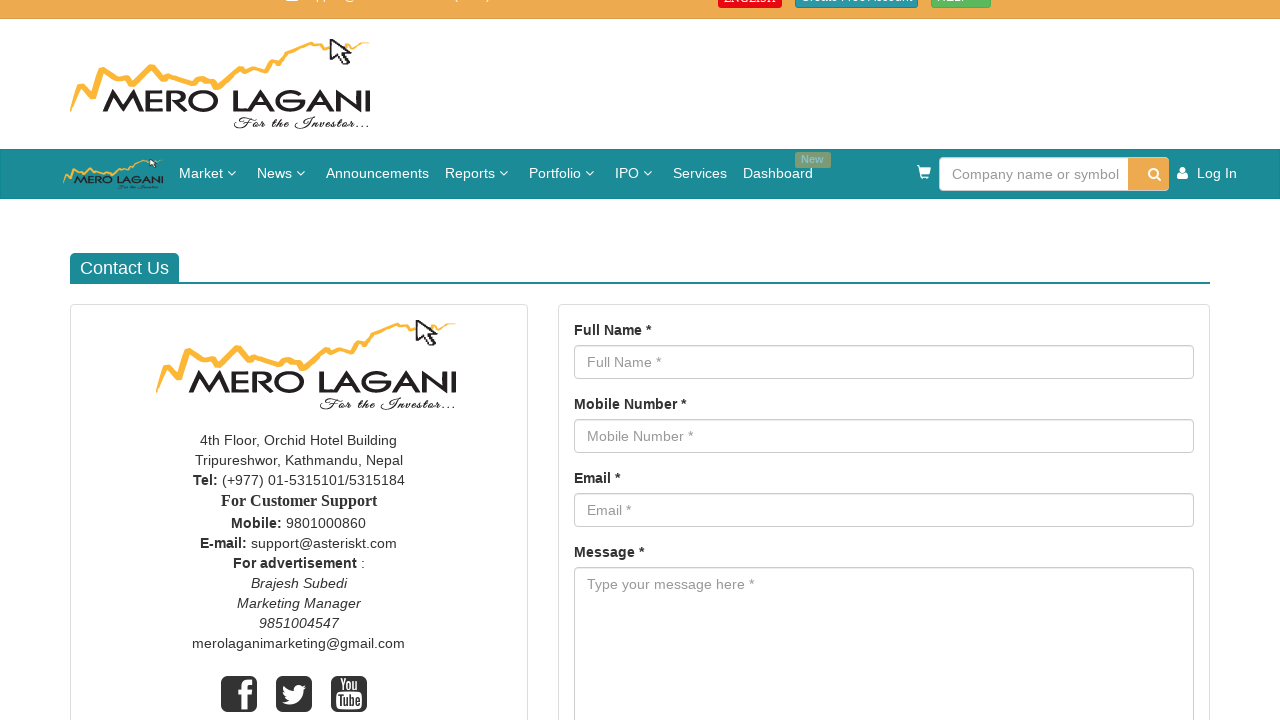